Tests working with multiple browser windows by clicking a link that opens a new window, then switching between the original and new windows using window handles by order (first/last)

Starting URL: https://the-internet.herokuapp.com/windows

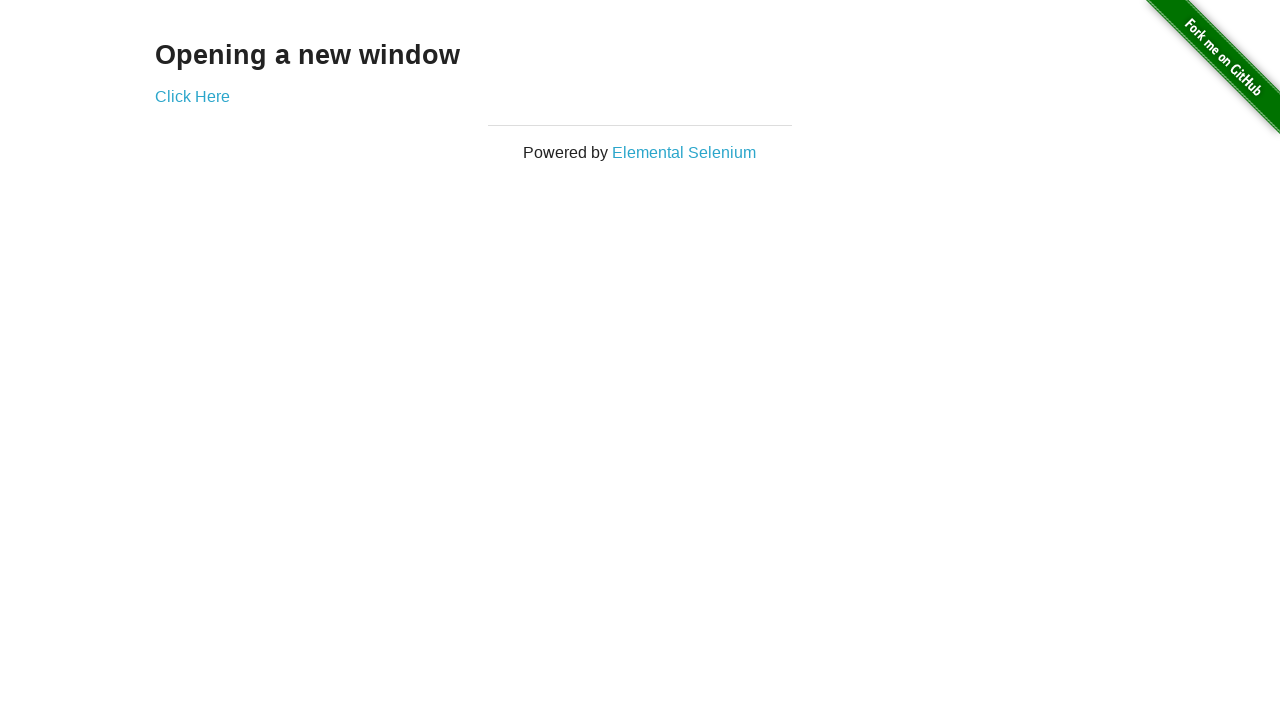

Clicked link to open new window at (192, 96) on .example a
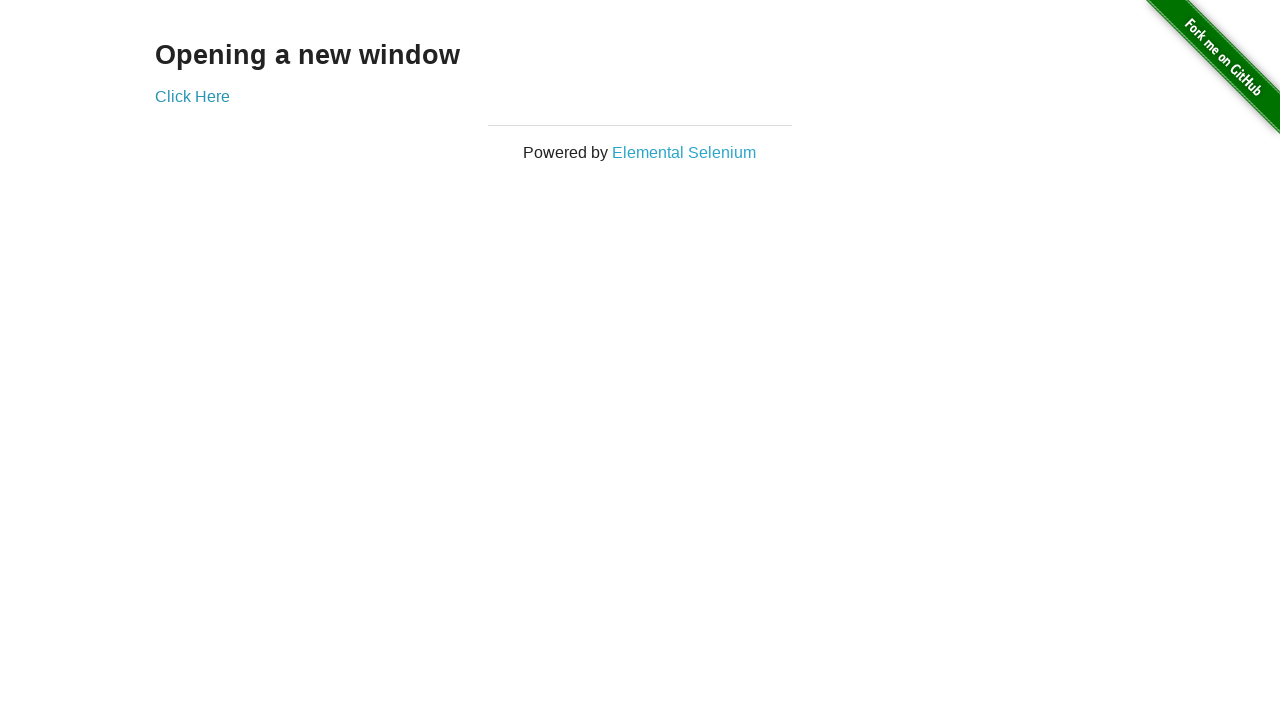

Waited for new window to open
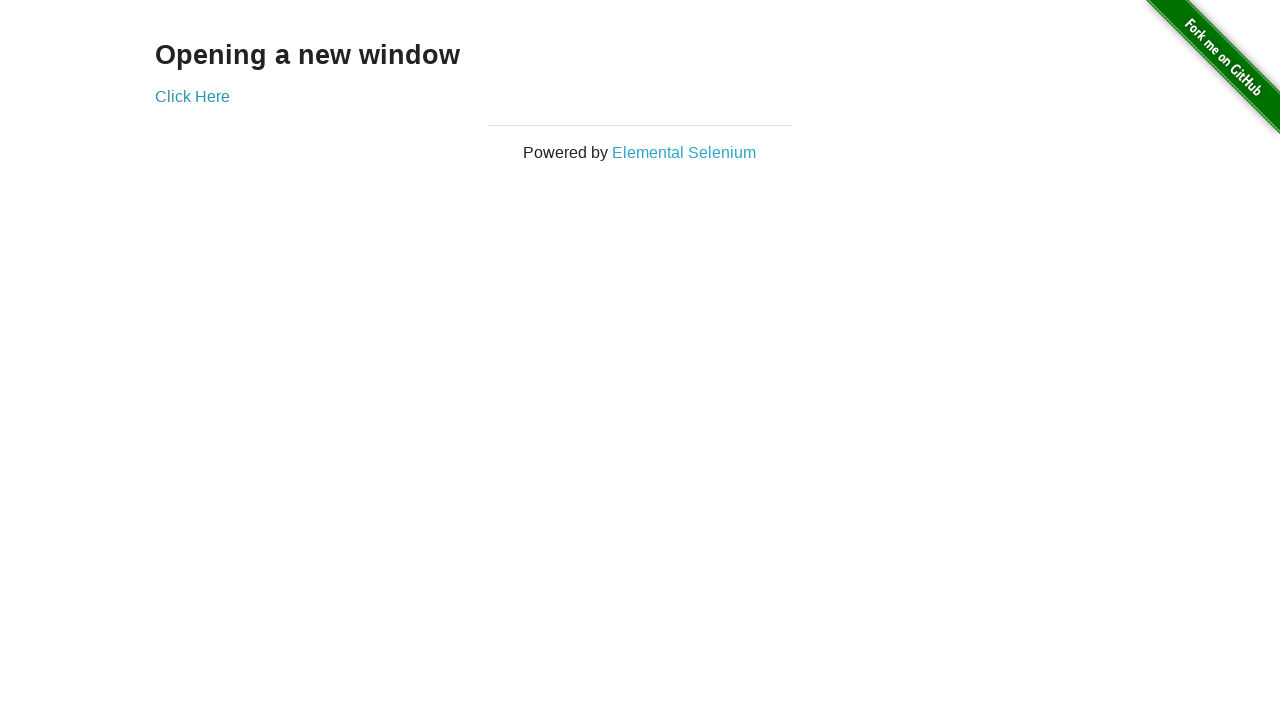

Retrieved all pages from context
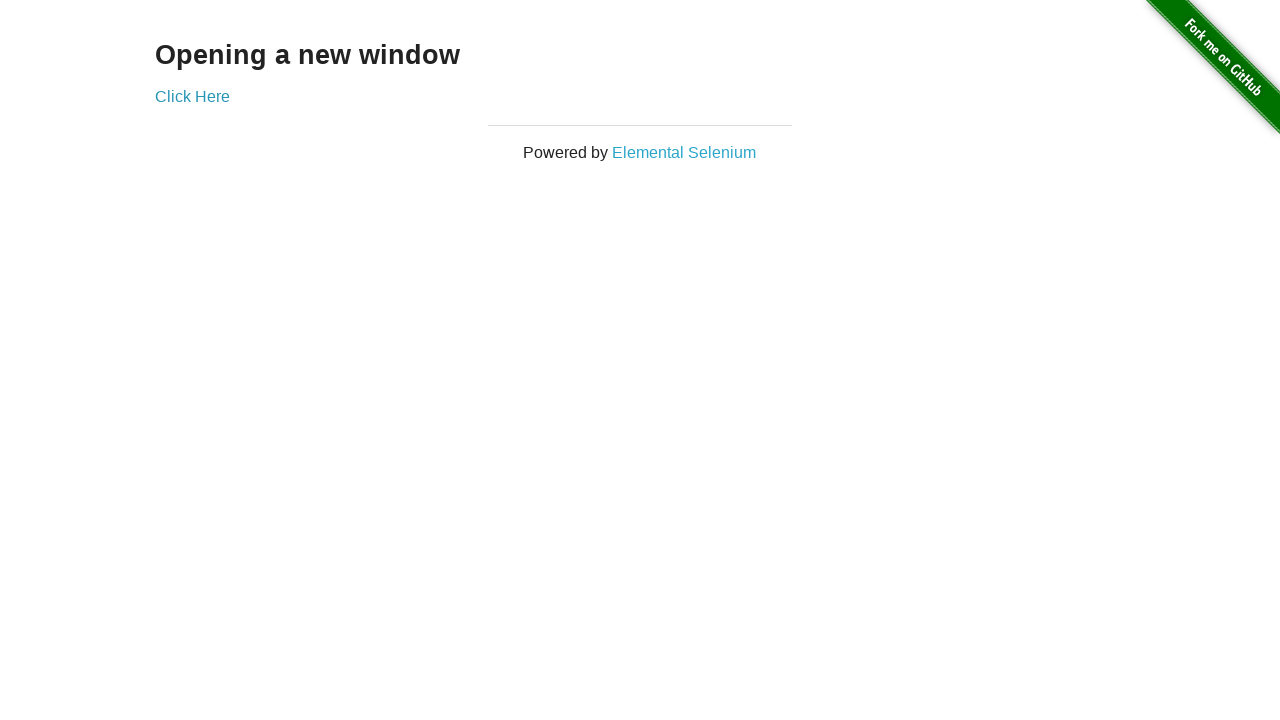

Switched to first window (original)
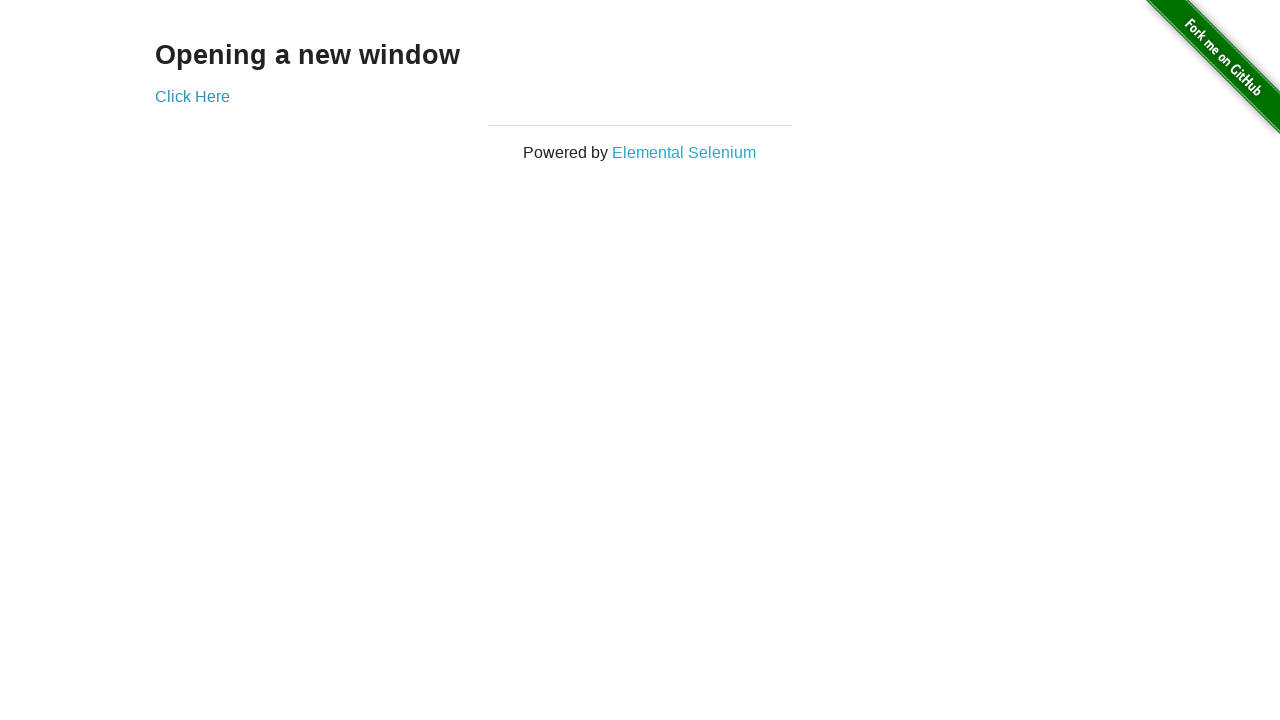

Verified first window title is 'The Internet'
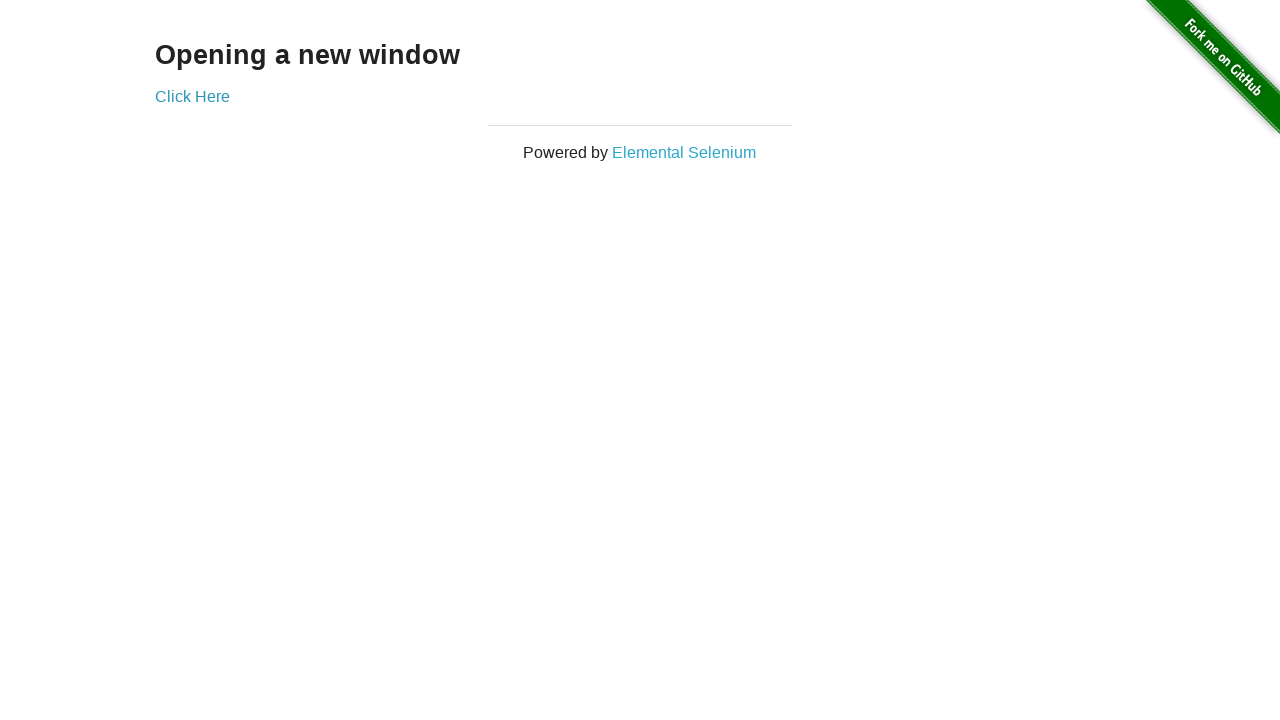

Switched to last window (new window)
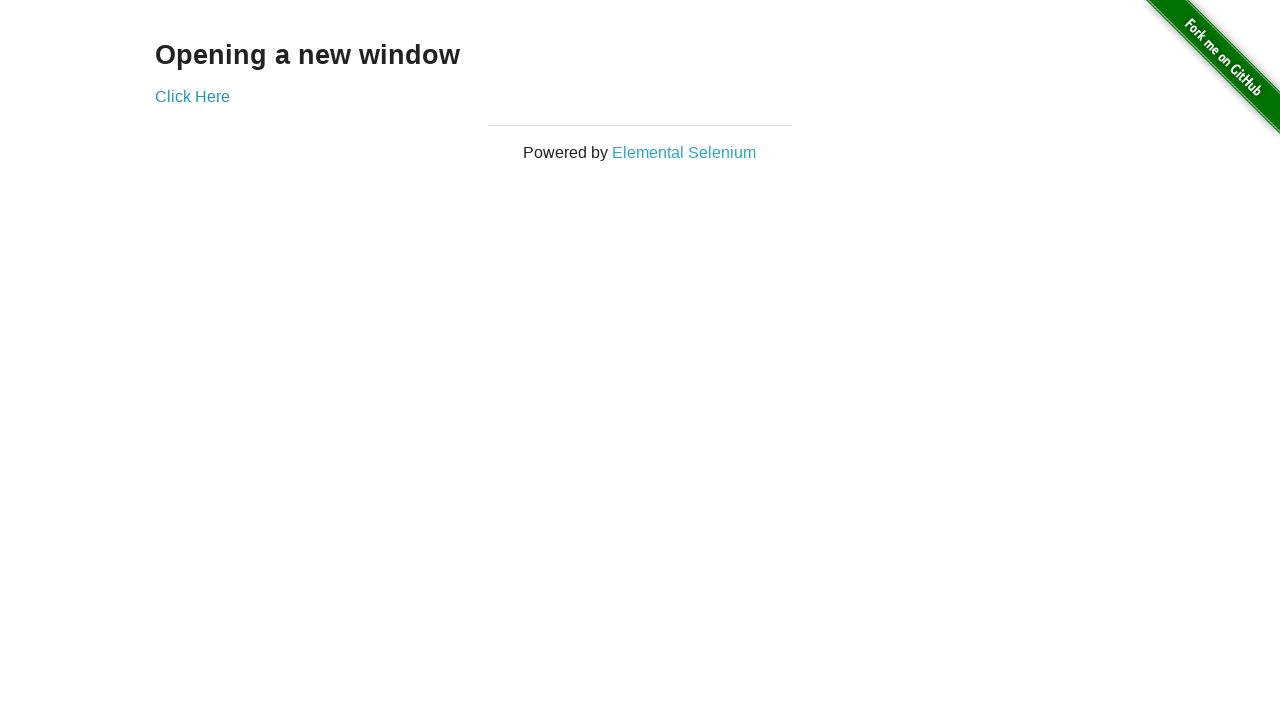

Waited for new window to fully load
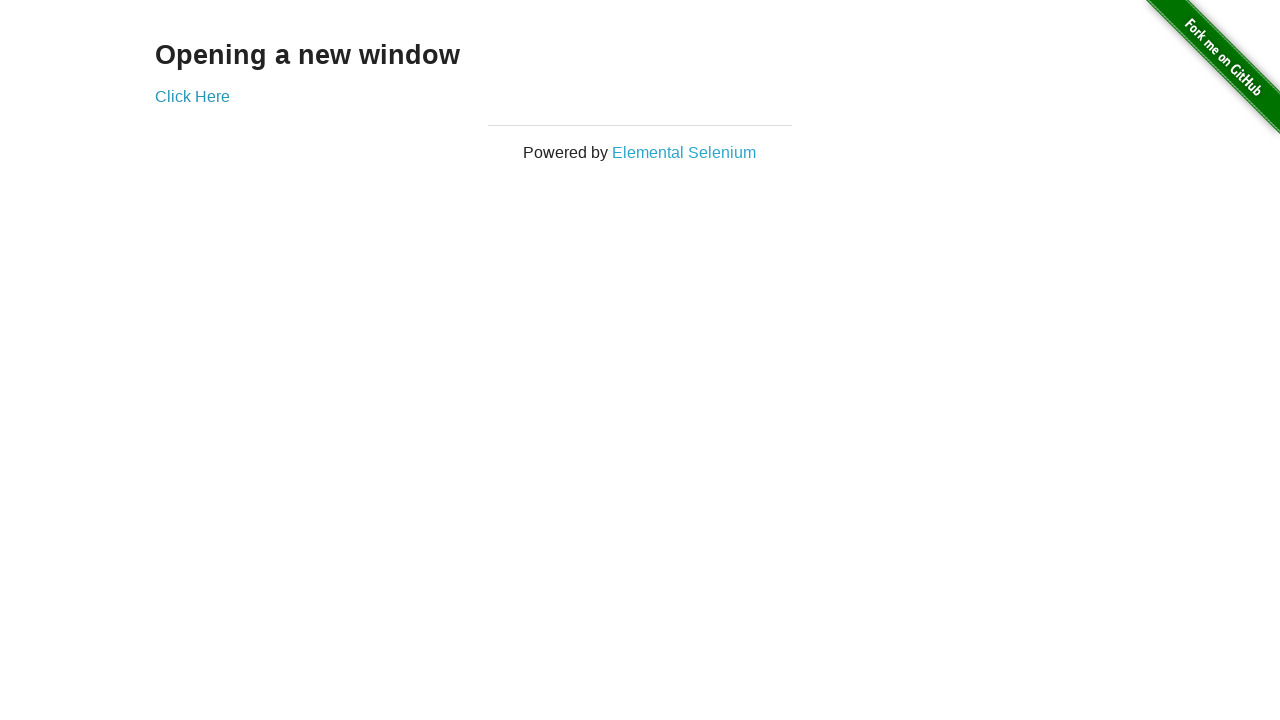

Verified new window title is 'New Window'
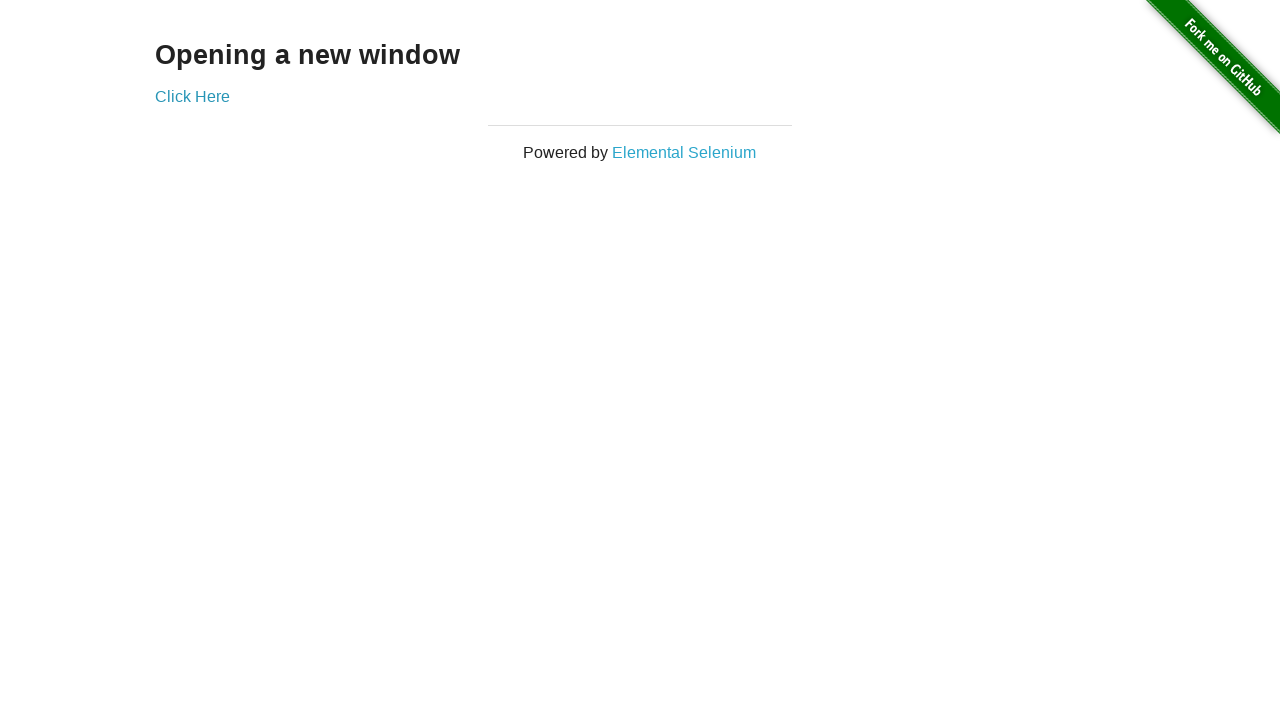

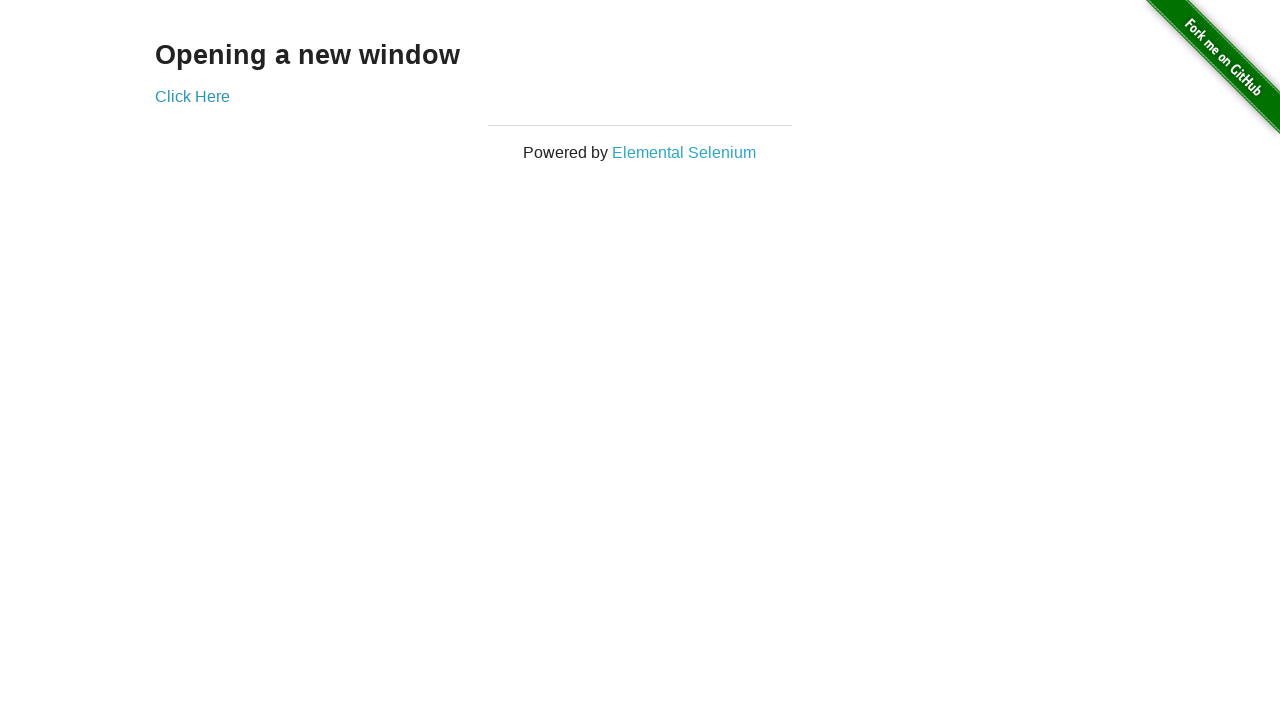